Tests responsive design by verifying page renders correctly with iPhone X mobile viewport dimensions

Starting URL: https://example.com

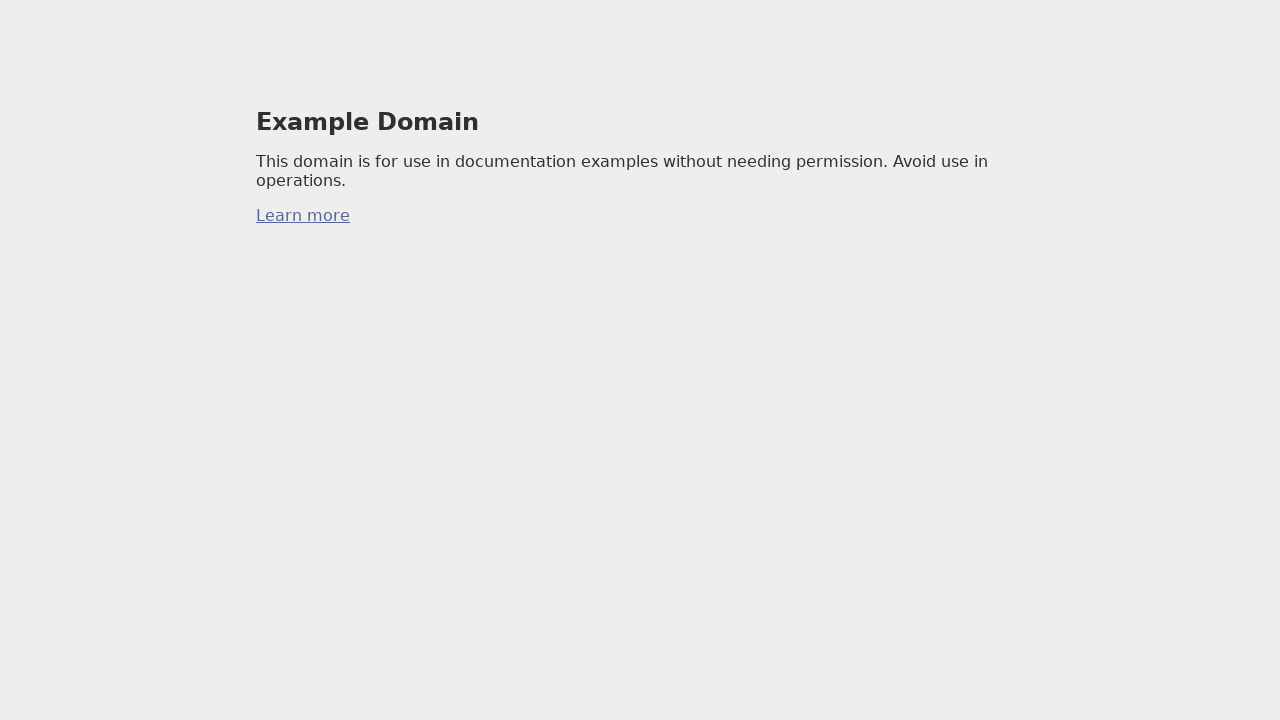

Set mobile viewport to iPhone X dimensions (375x812)
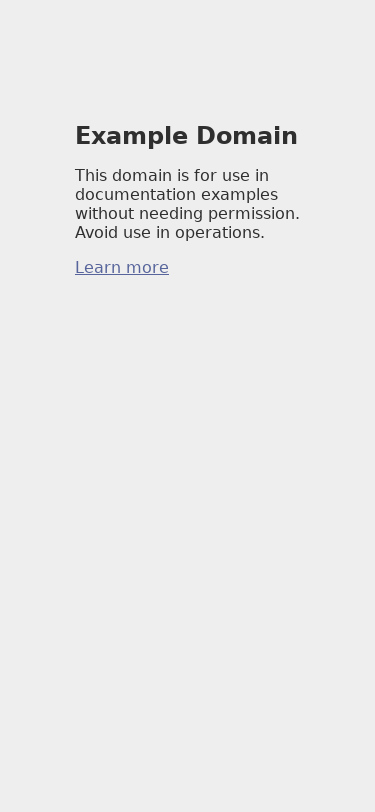

Verified page title is 'Example Domain'
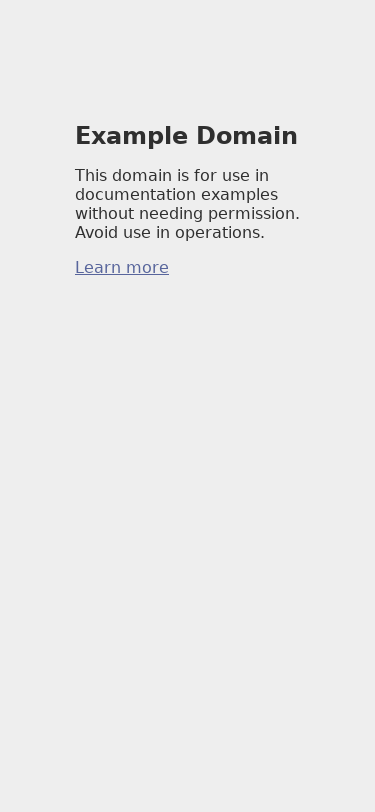

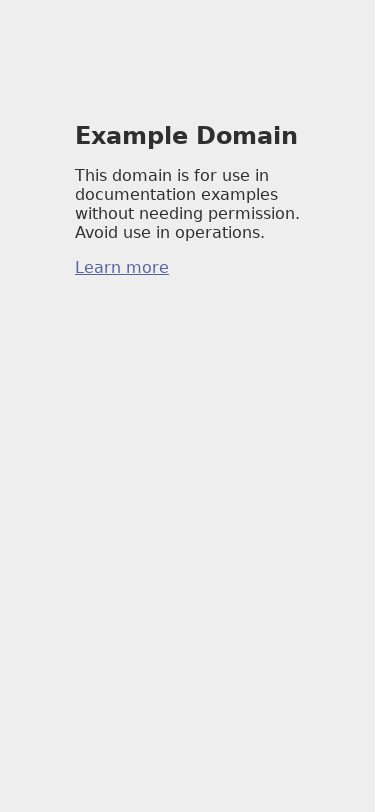